Tests drag and drop functionality on jQuery UI demo page by dragging an element from source to target, then navigating to the Button page

Starting URL: https://jqueryui.com/droppable/

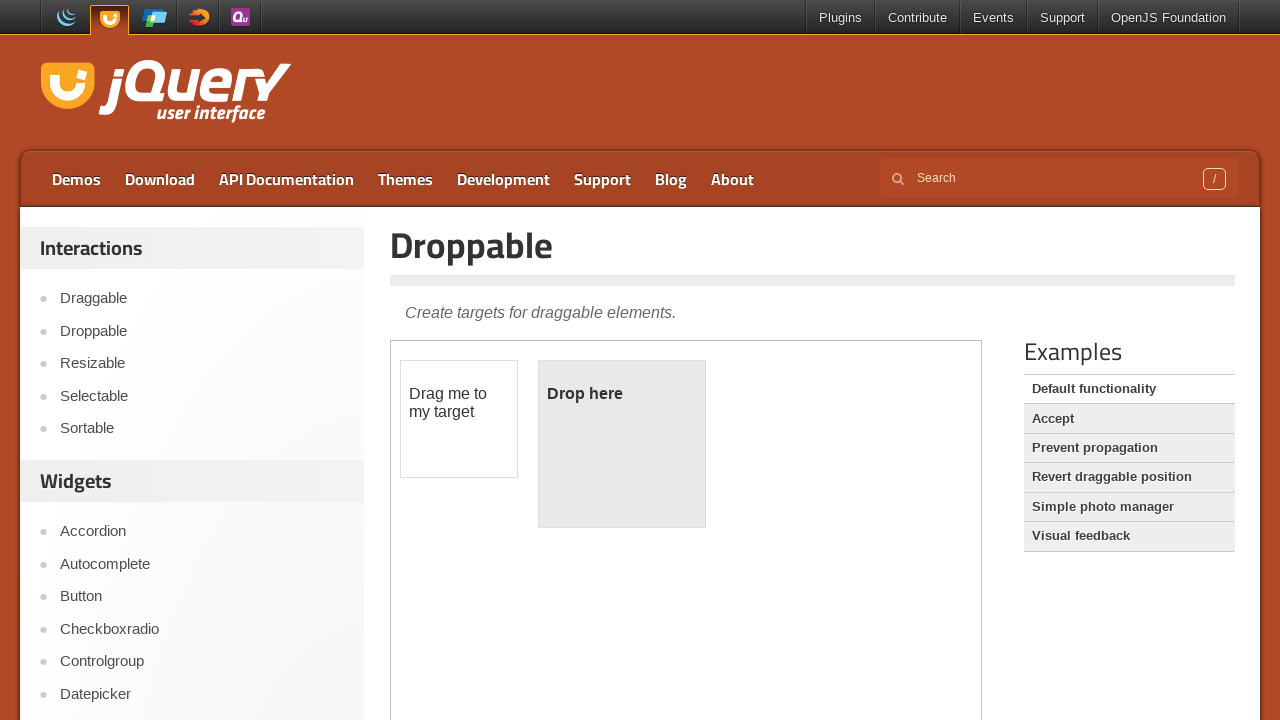

Located the iframe containing draggable elements
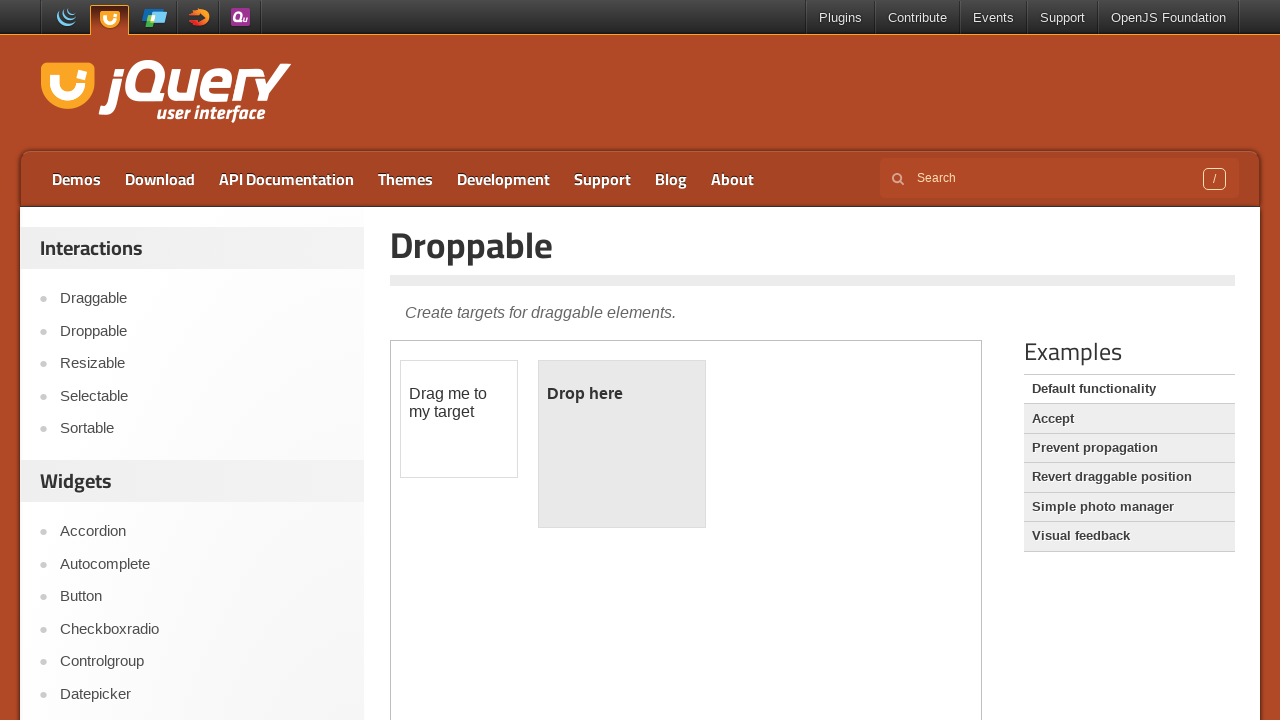

Located the source draggable element
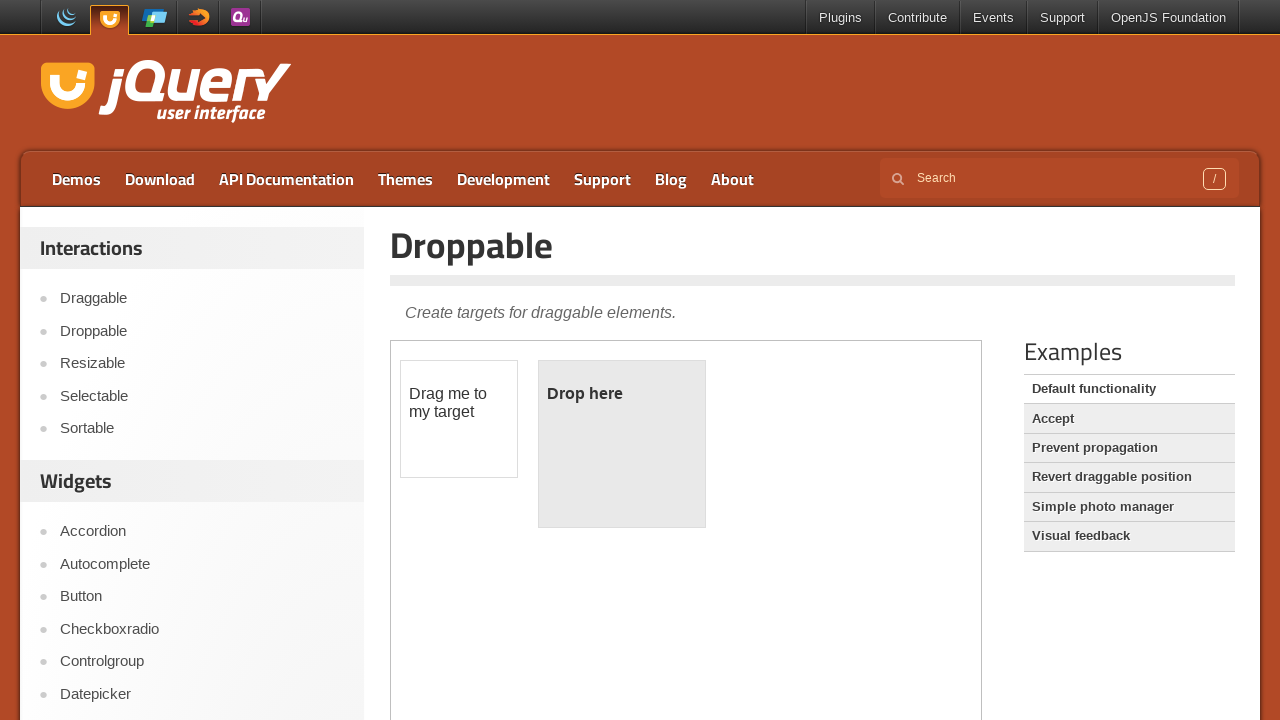

Located the target droppable element
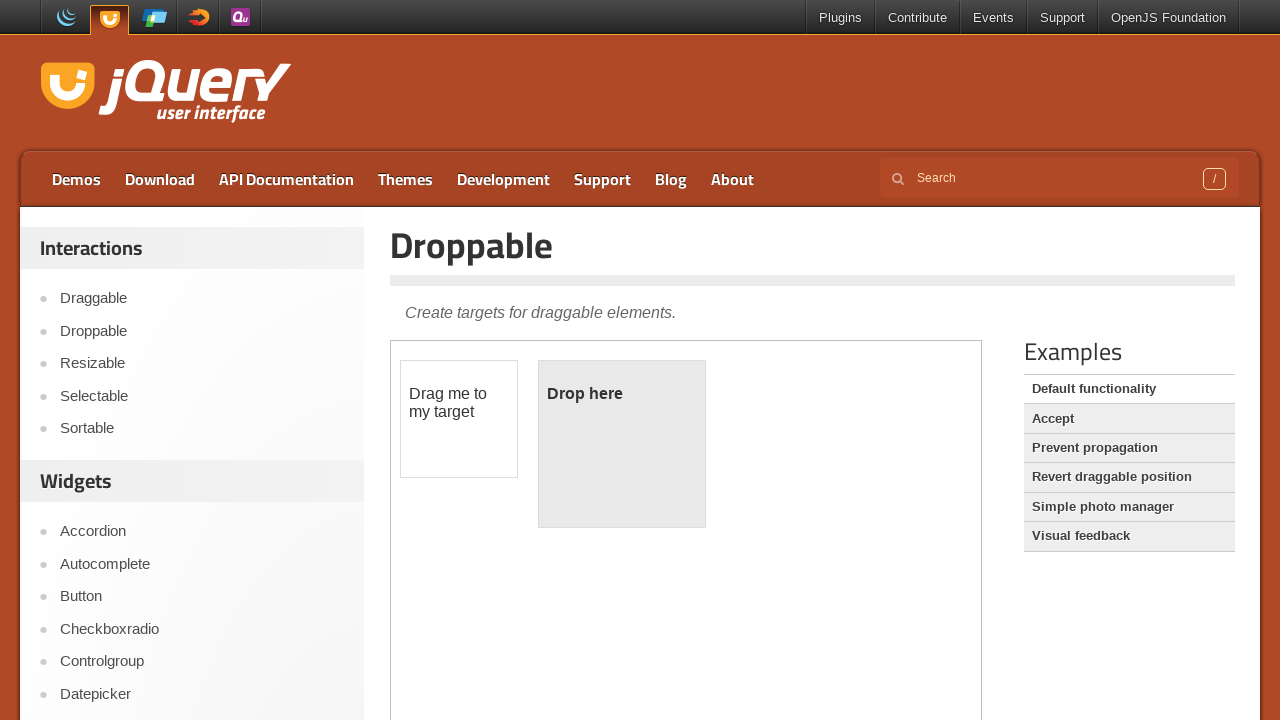

Dragged source element to target droppable area at (622, 444)
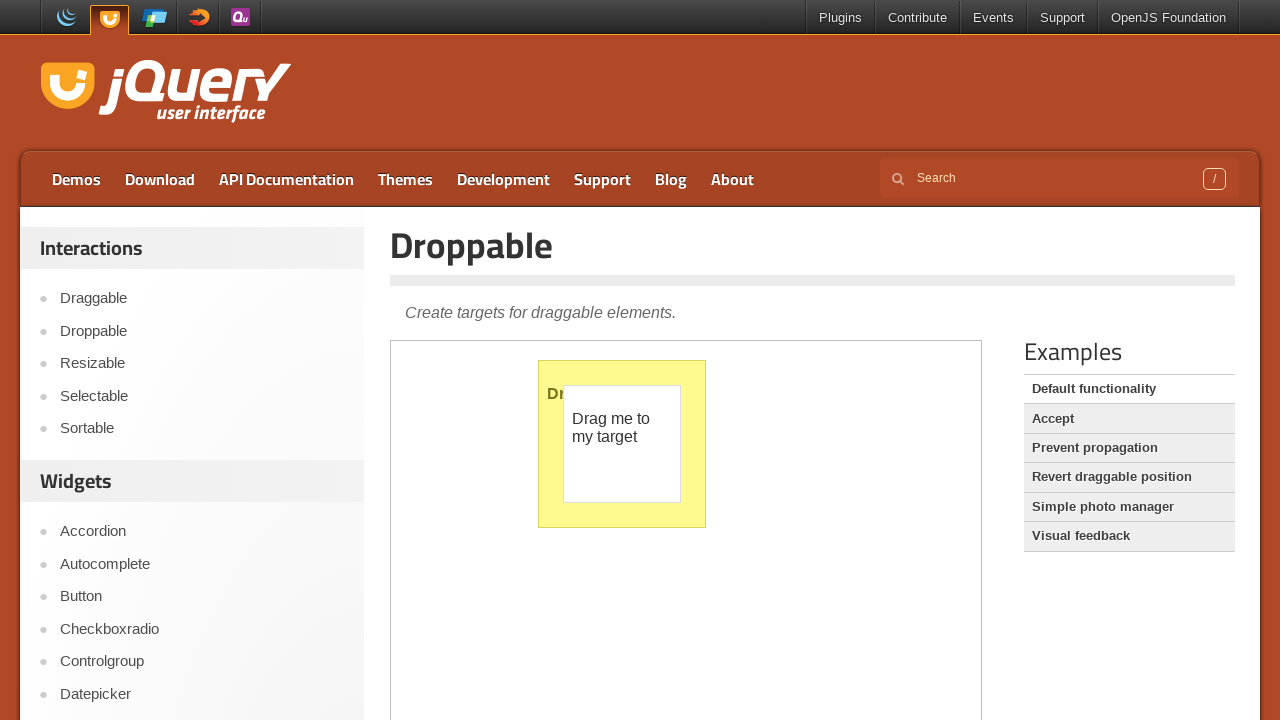

Clicked on Button navigation link at (202, 597) on text=Button
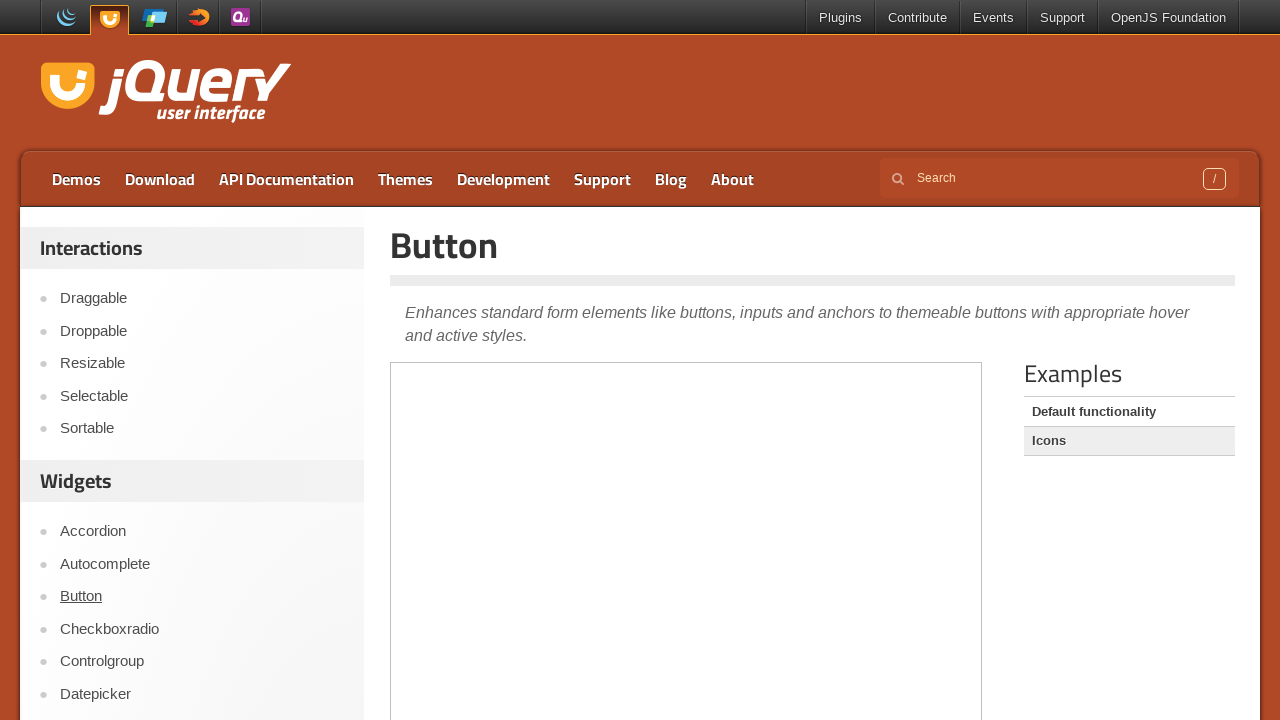

Navigation to Button page completed and network idle
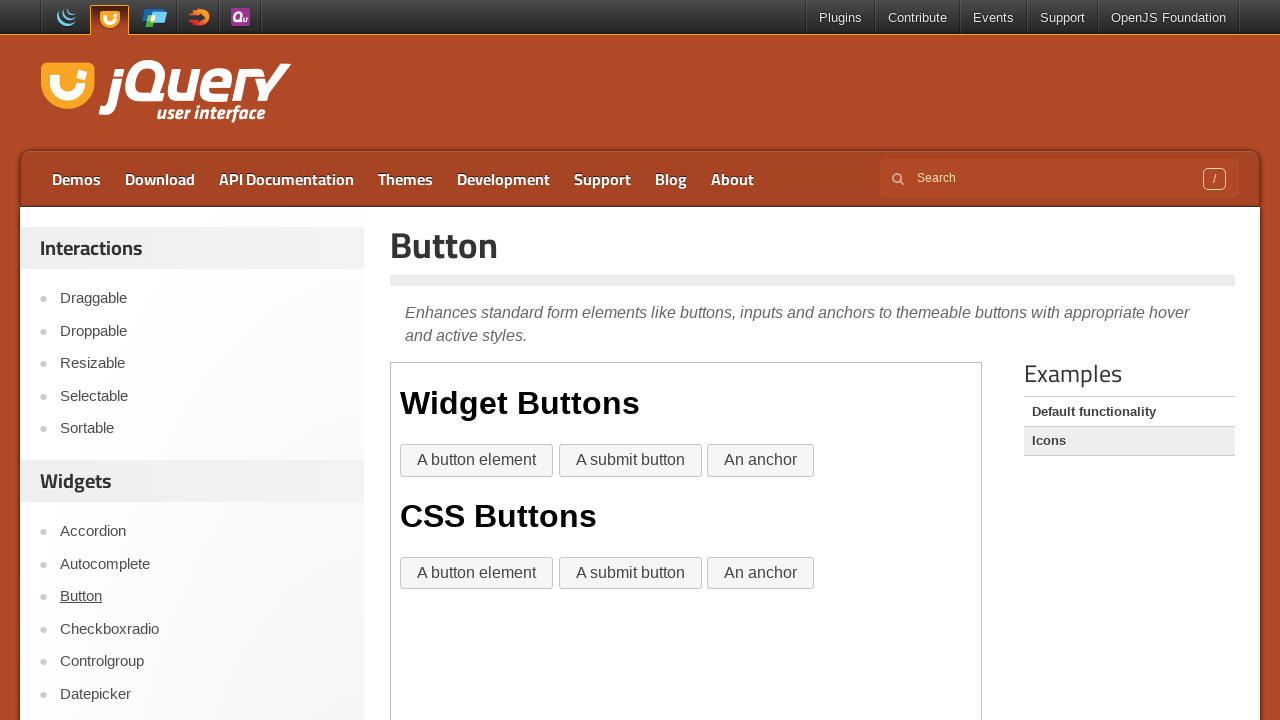

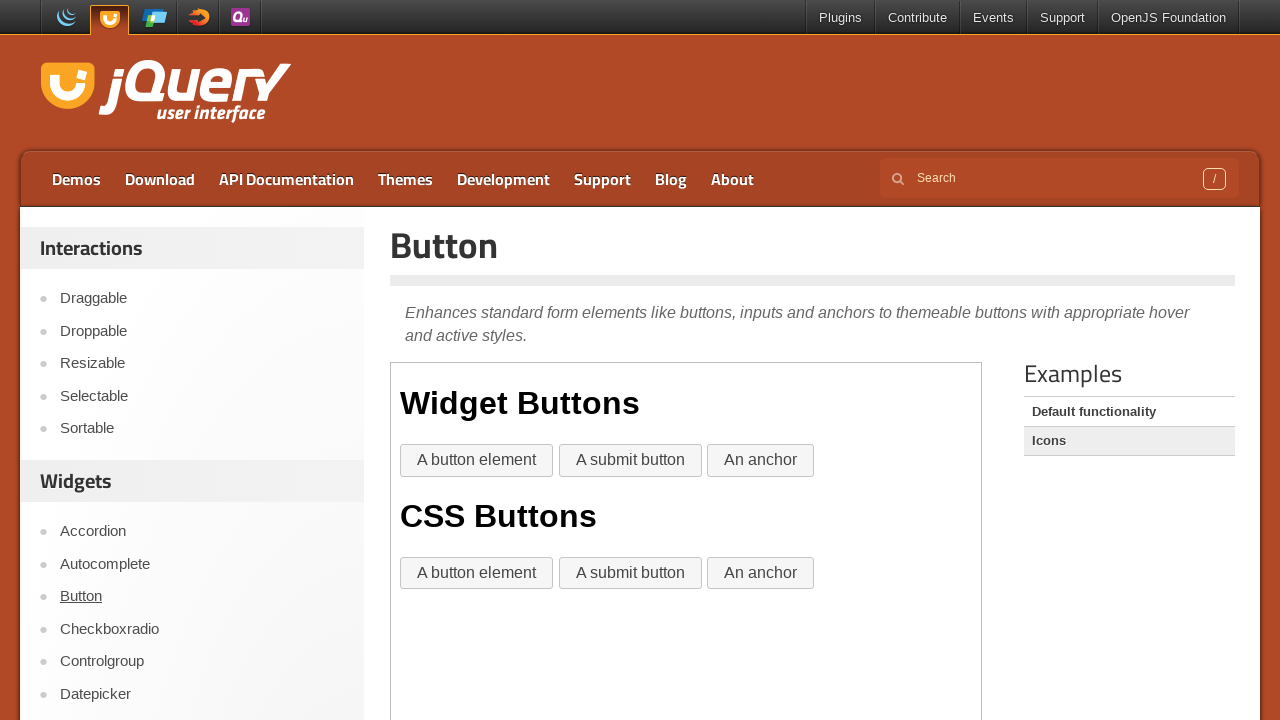